Tests JavaScript prompt by clicking a button, entering text in the prompt, and verifying the entered text is displayed

Starting URL: https://the-internet.herokuapp.com/javascript_alerts

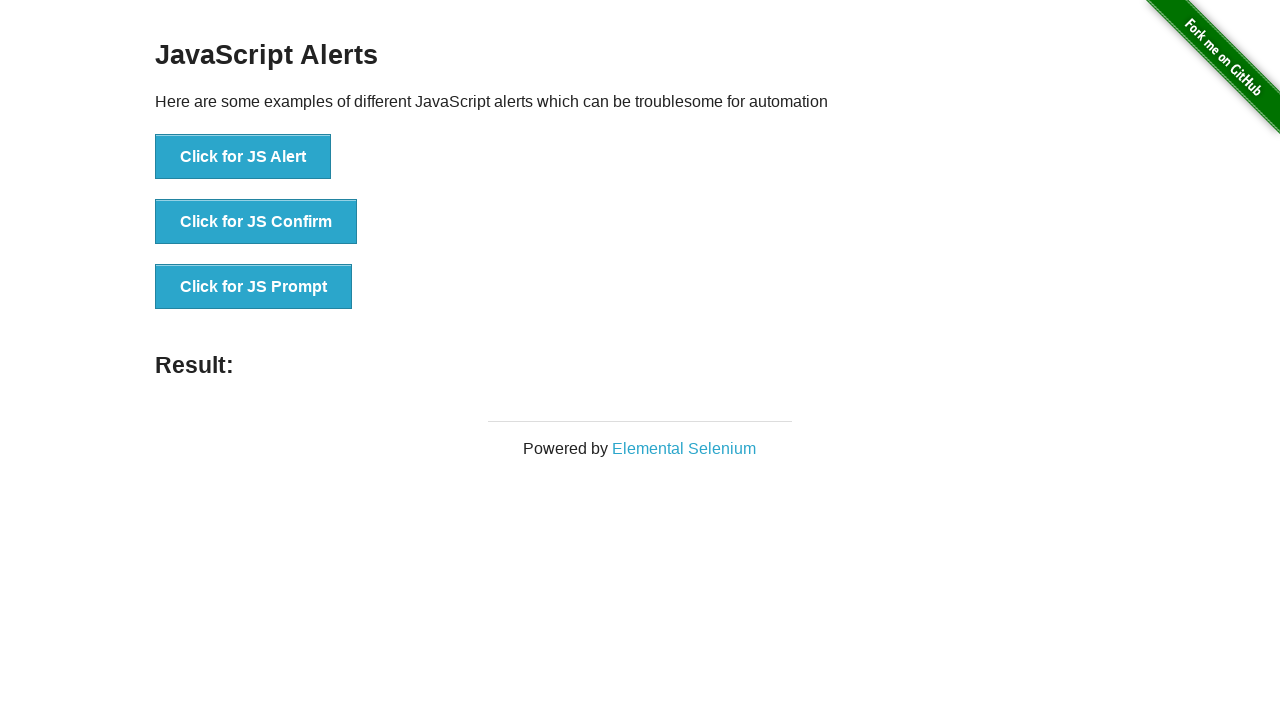

Set up dialog handler to accept prompt with 'TEST'
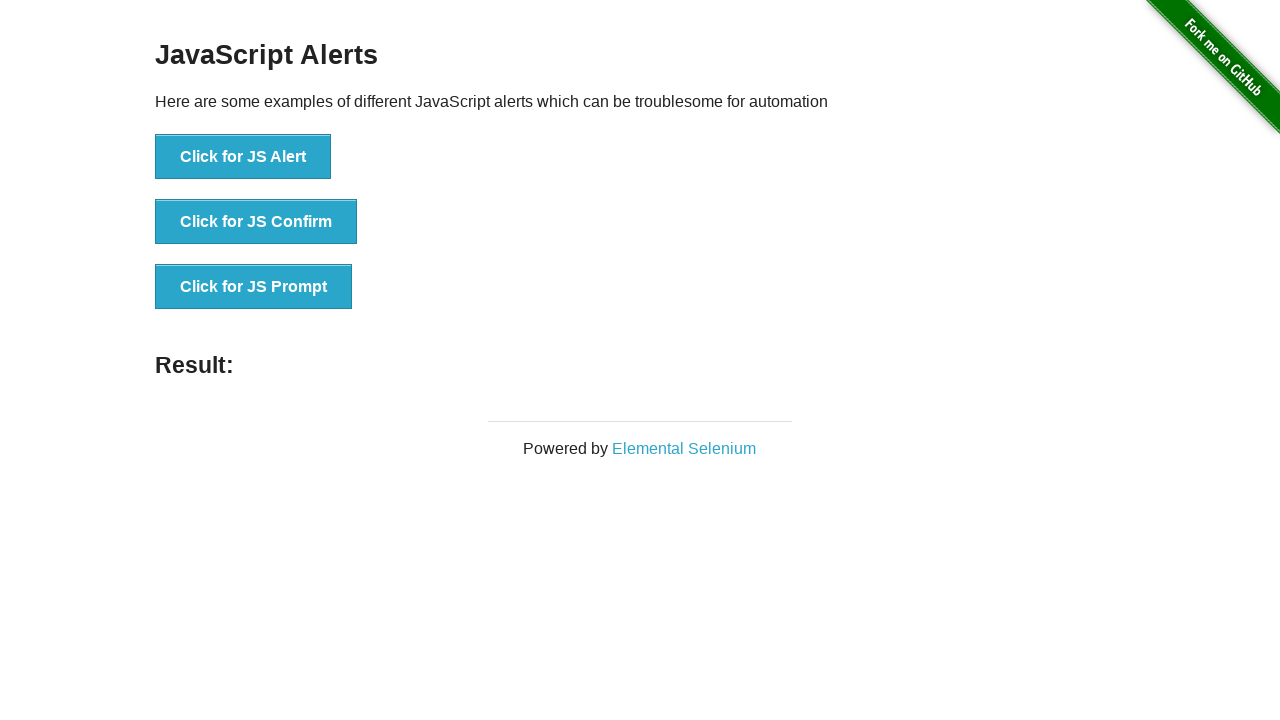

Clicked button to trigger JavaScript prompt at (254, 287) on xpath=//*[@id='content']/div/ul/li[3]/button
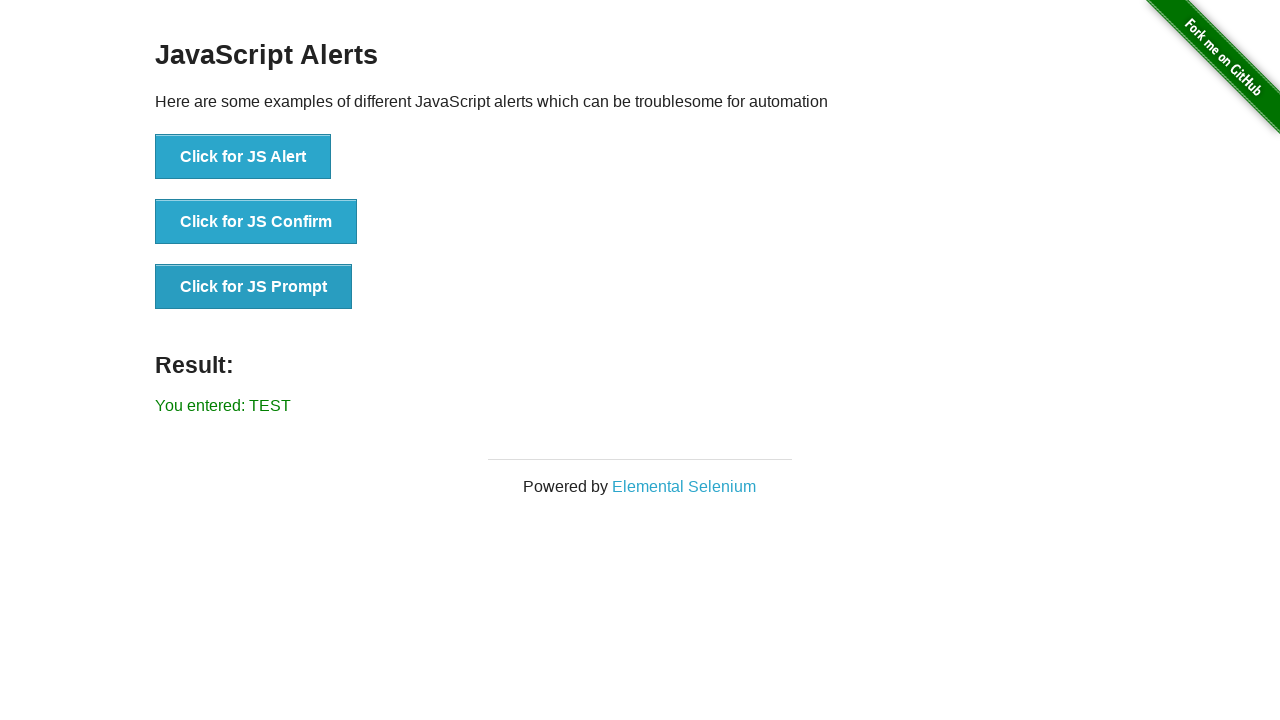

Verified that entered text 'TEST' is displayed in result
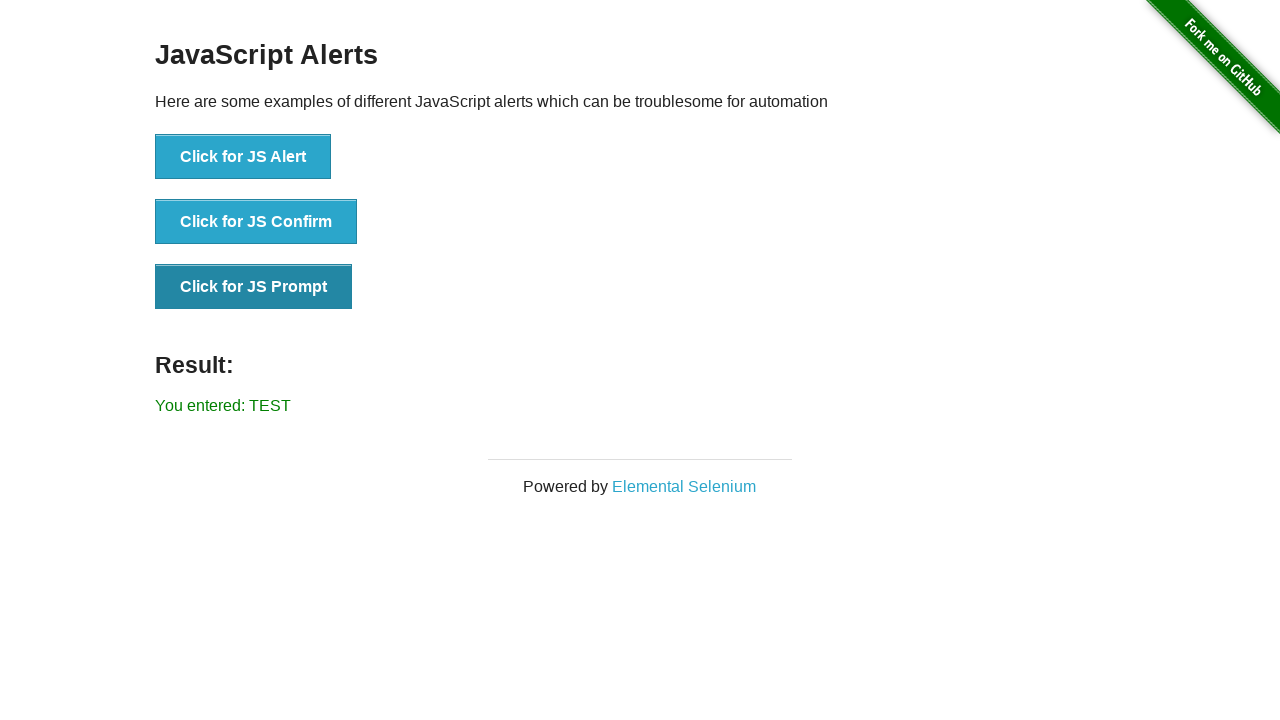

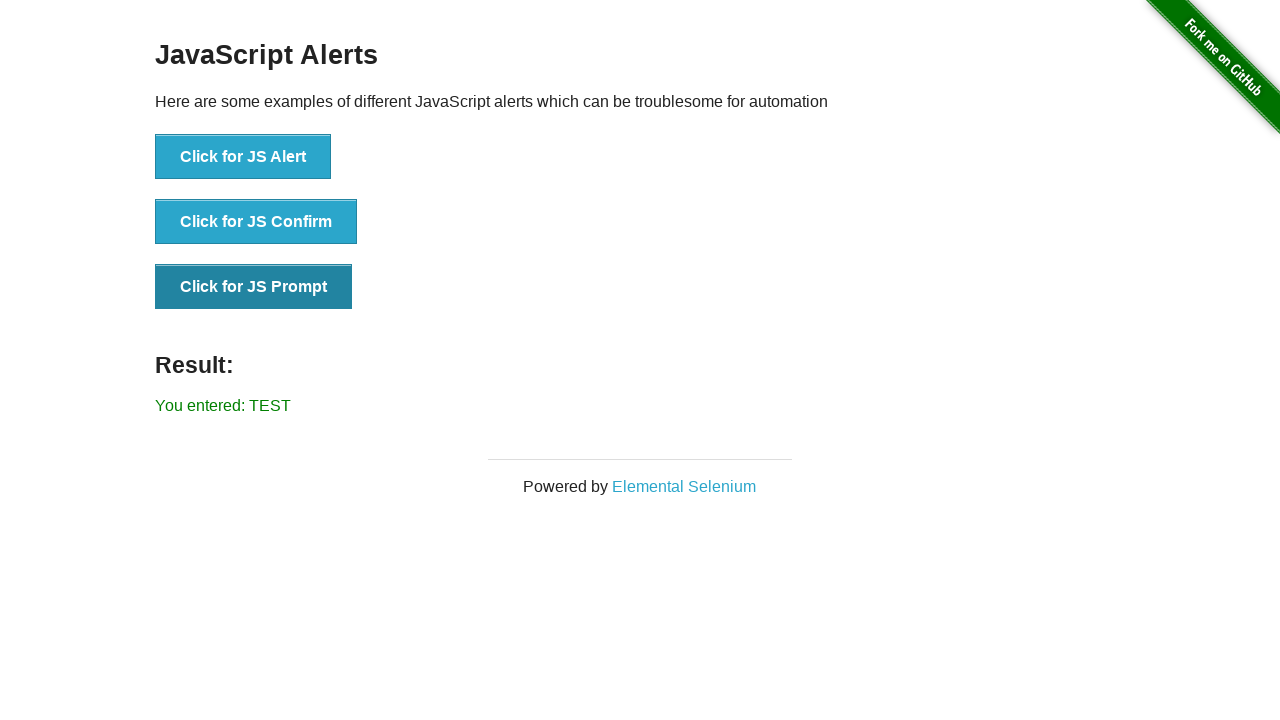